Tests dynamic content loading by clicking a button and waiting for a paragraph element to become visible

Starting URL: https://testeroprogramowania.github.io/selenium/wait2.html

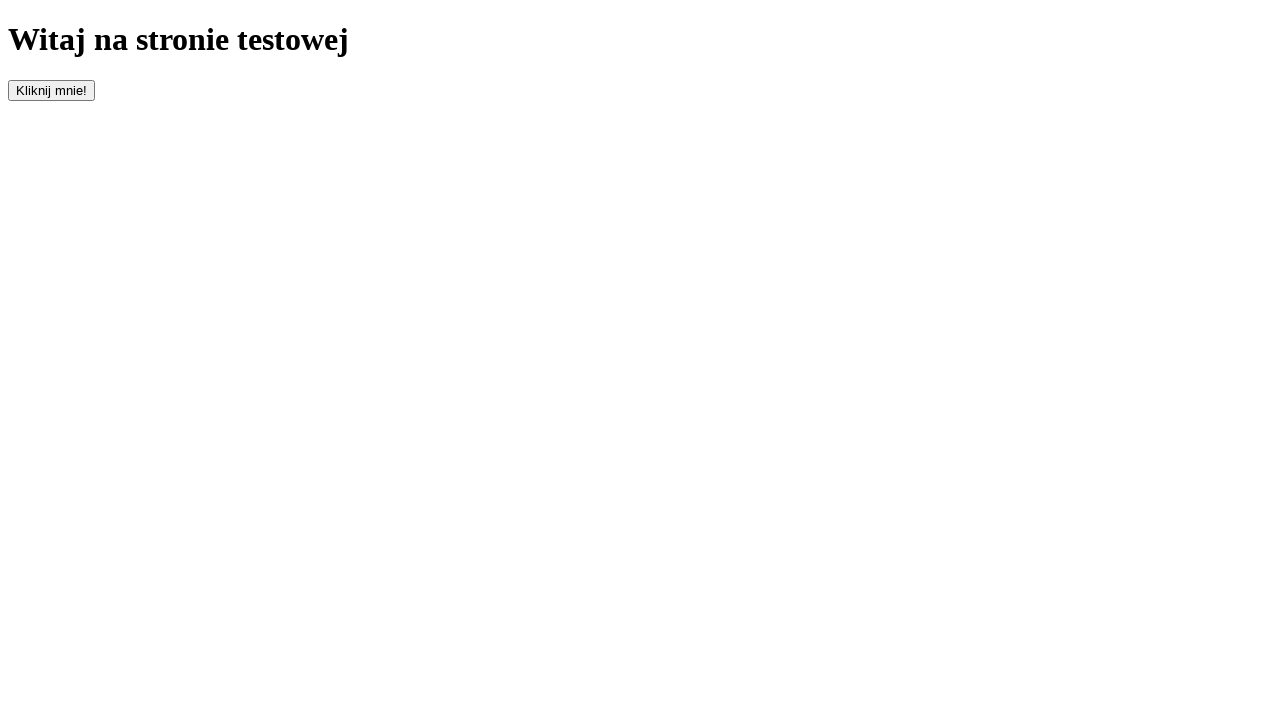

Clicked the button that triggers dynamic content loading at (52, 90) on #clickOnMe
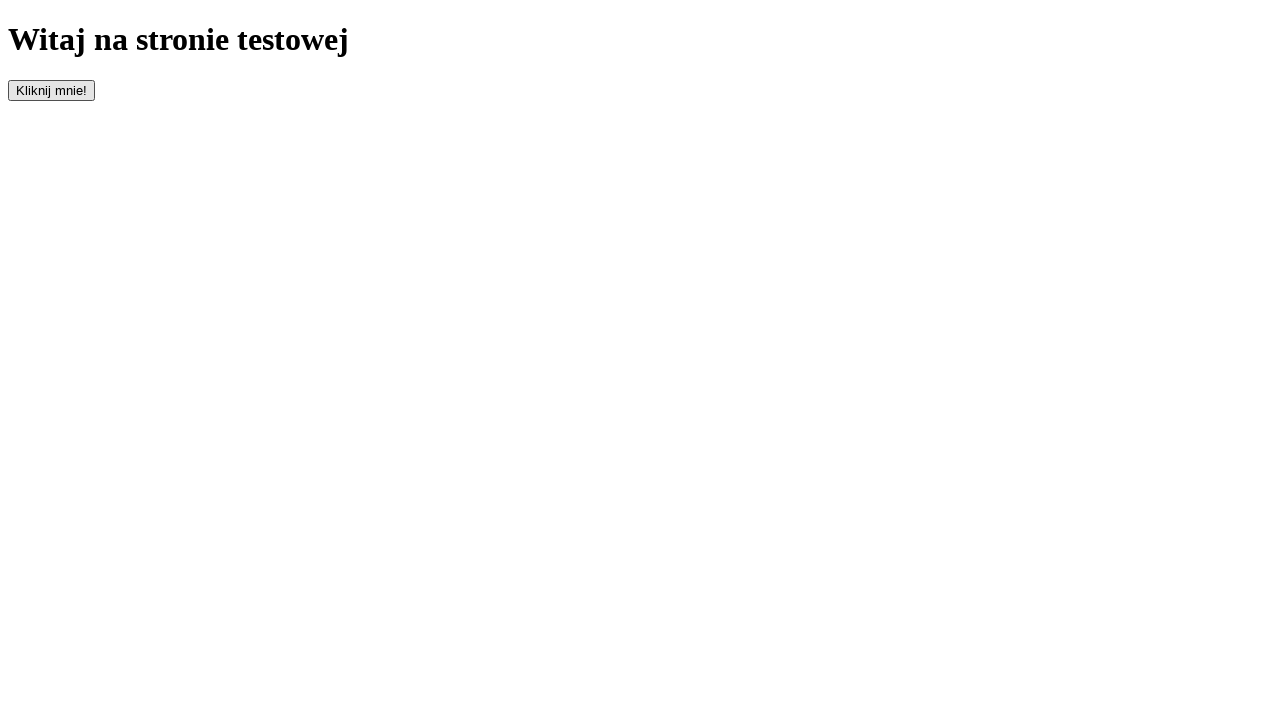

Waited for paragraph element to become visible
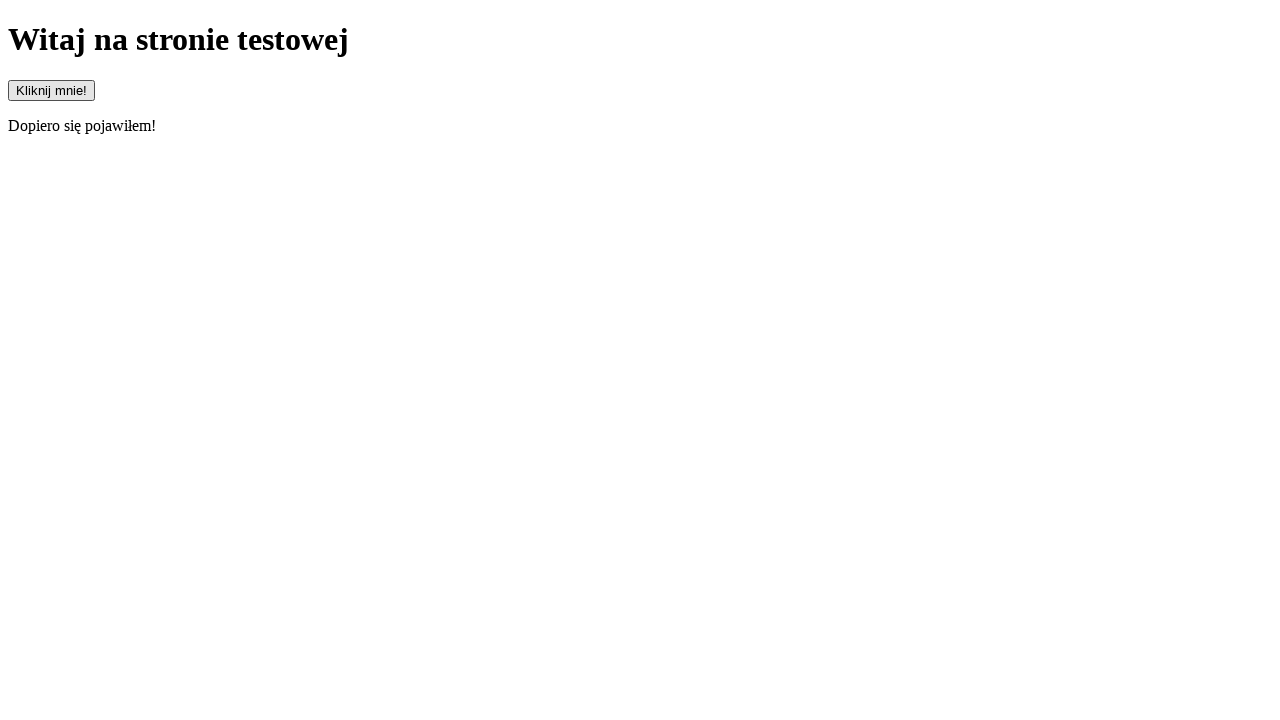

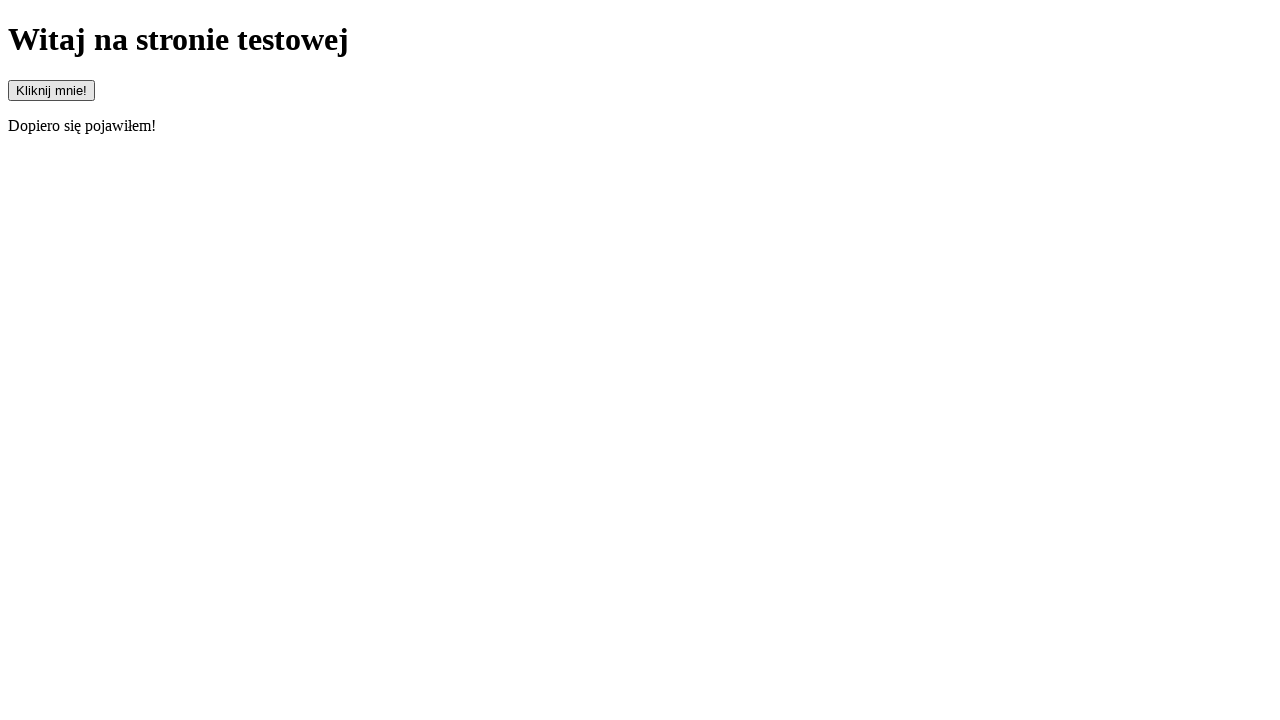